Tests implicit waiting by waiting for a verify button to become available and clicking it

Starting URL: http://suninjuly.github.io/wait1.html

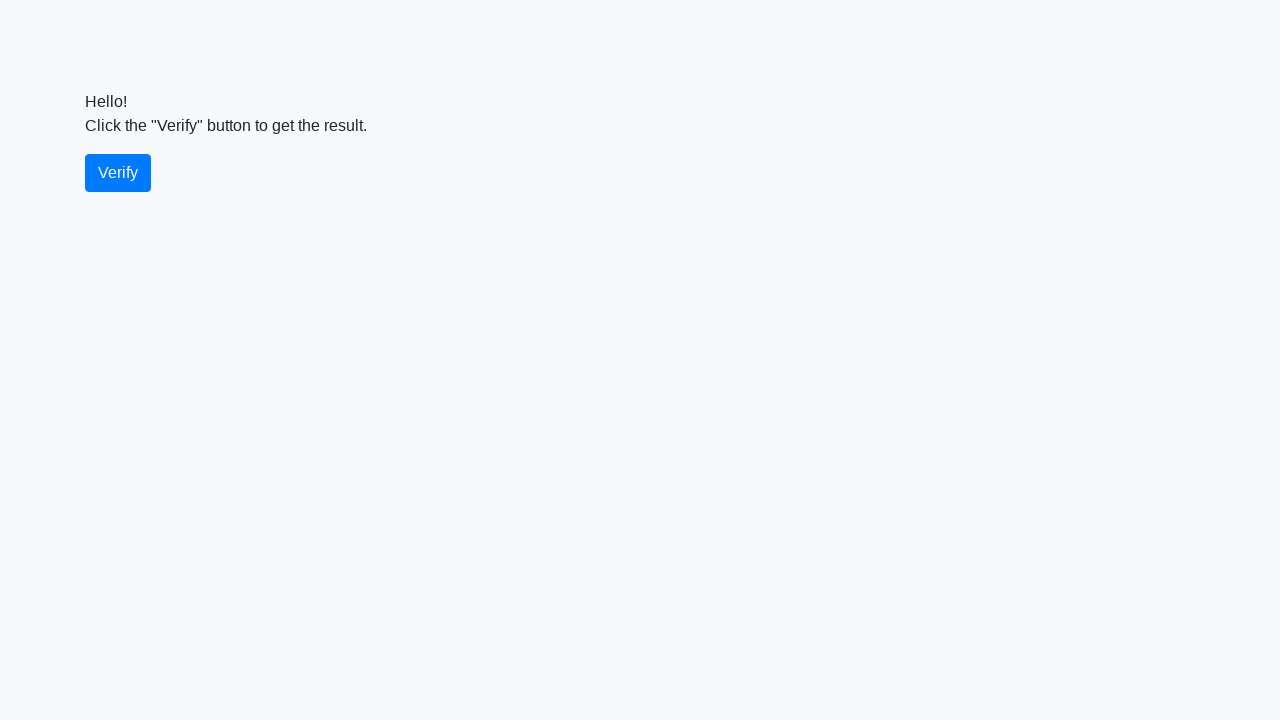

Waited for verify button to become available (5000ms timeout)
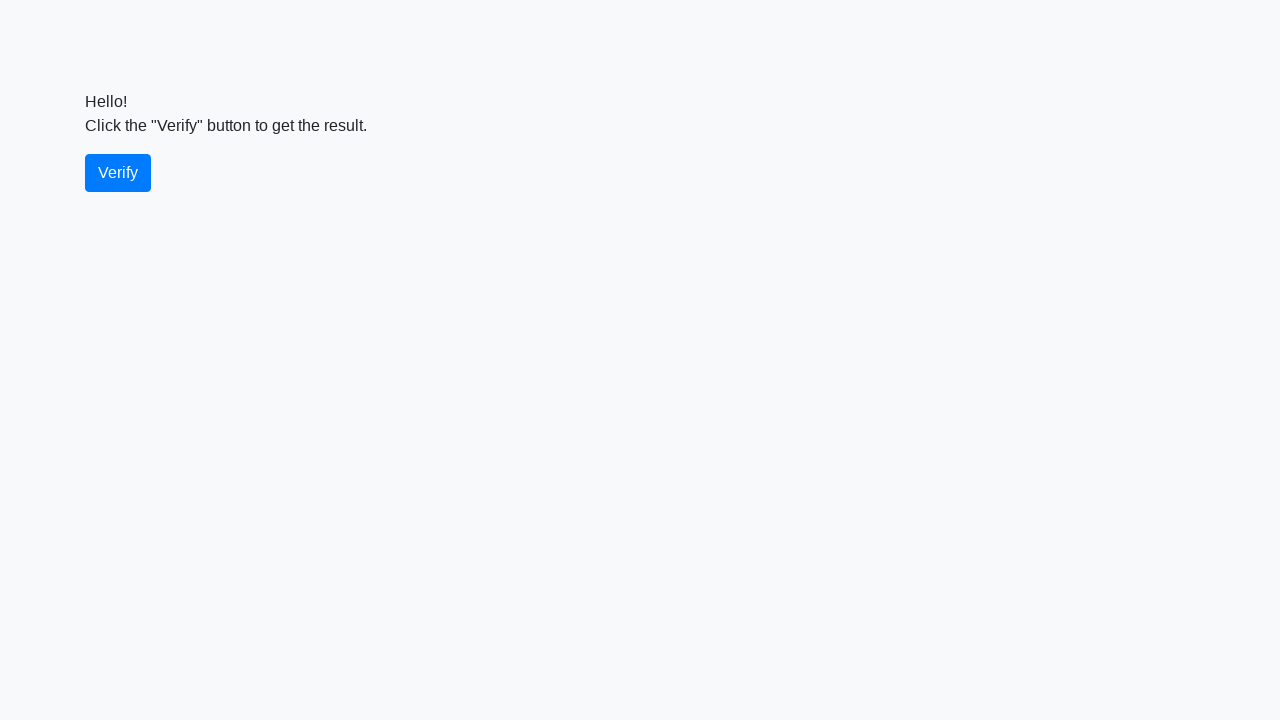

Clicked the verify button at (118, 173) on #verify
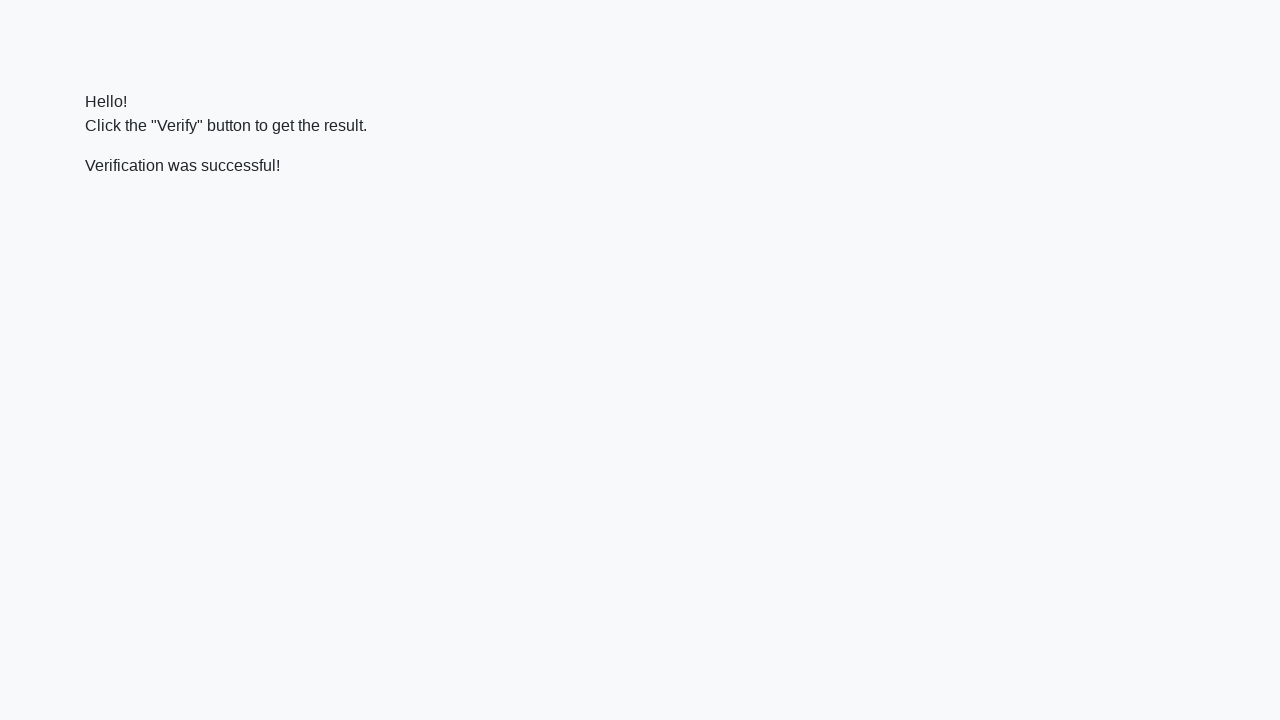

Waited for success message to appear
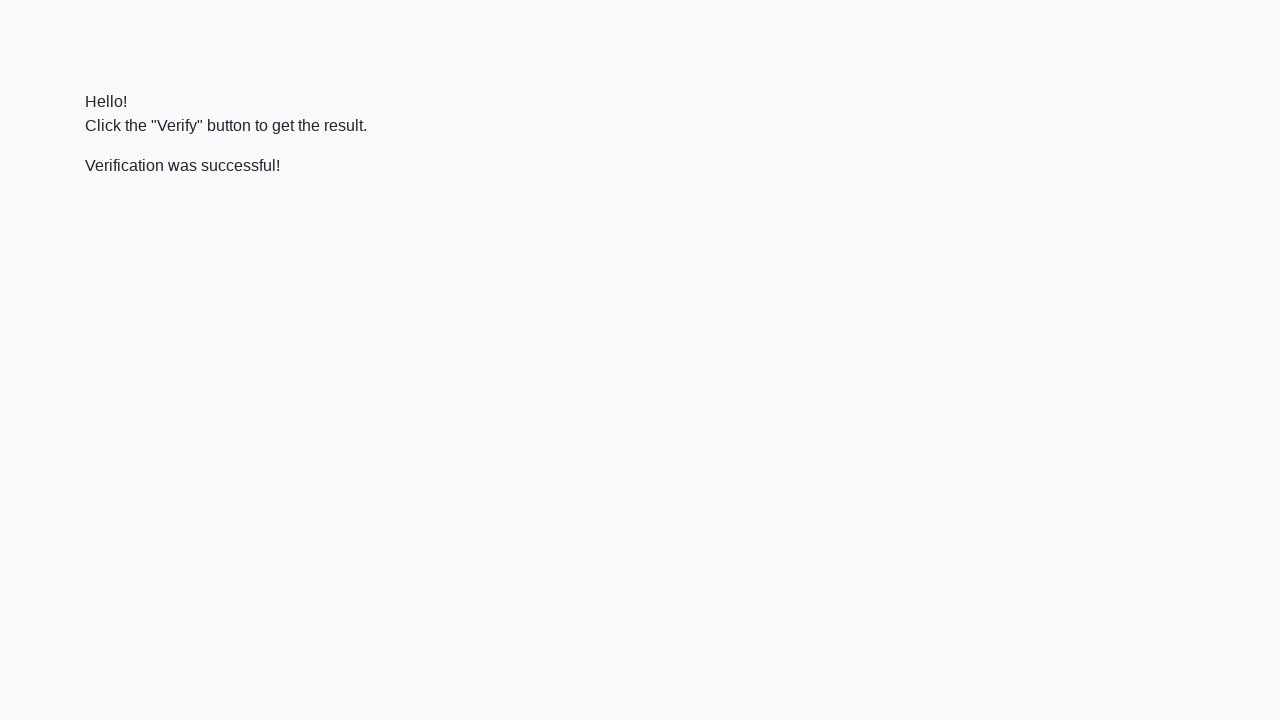

Retrieved success message text
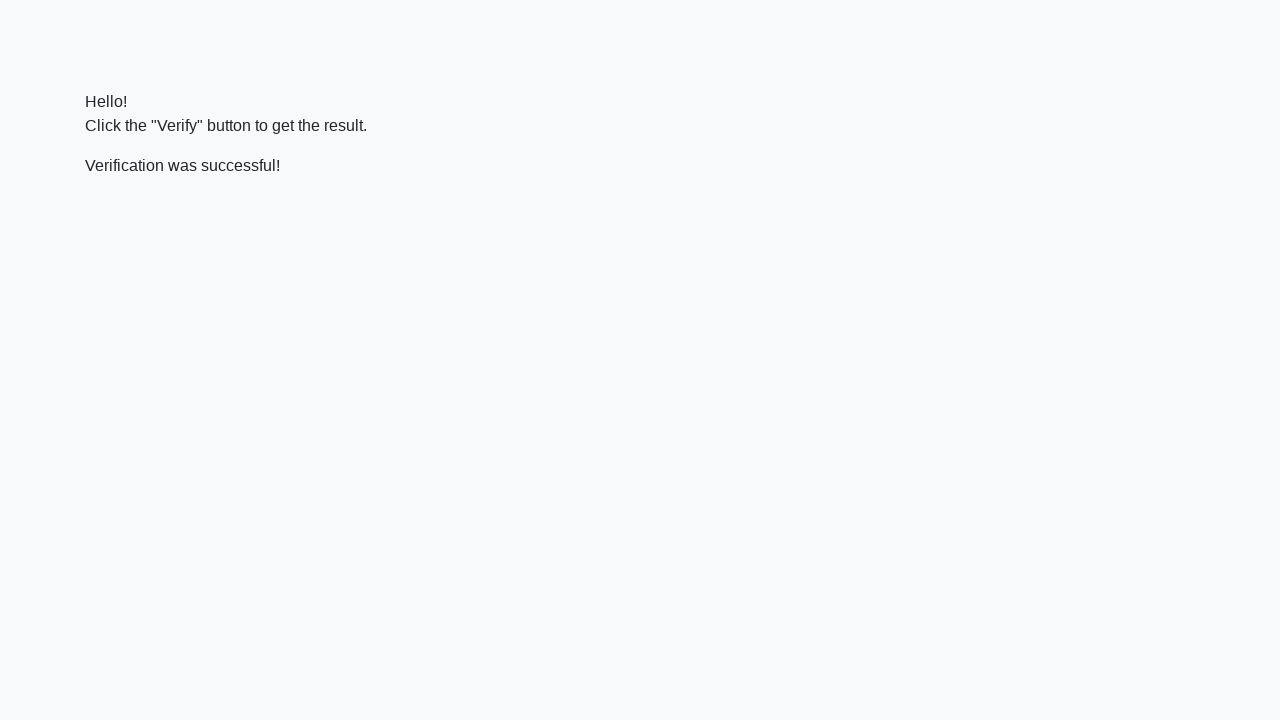

Verified that 'successful' is present in the message
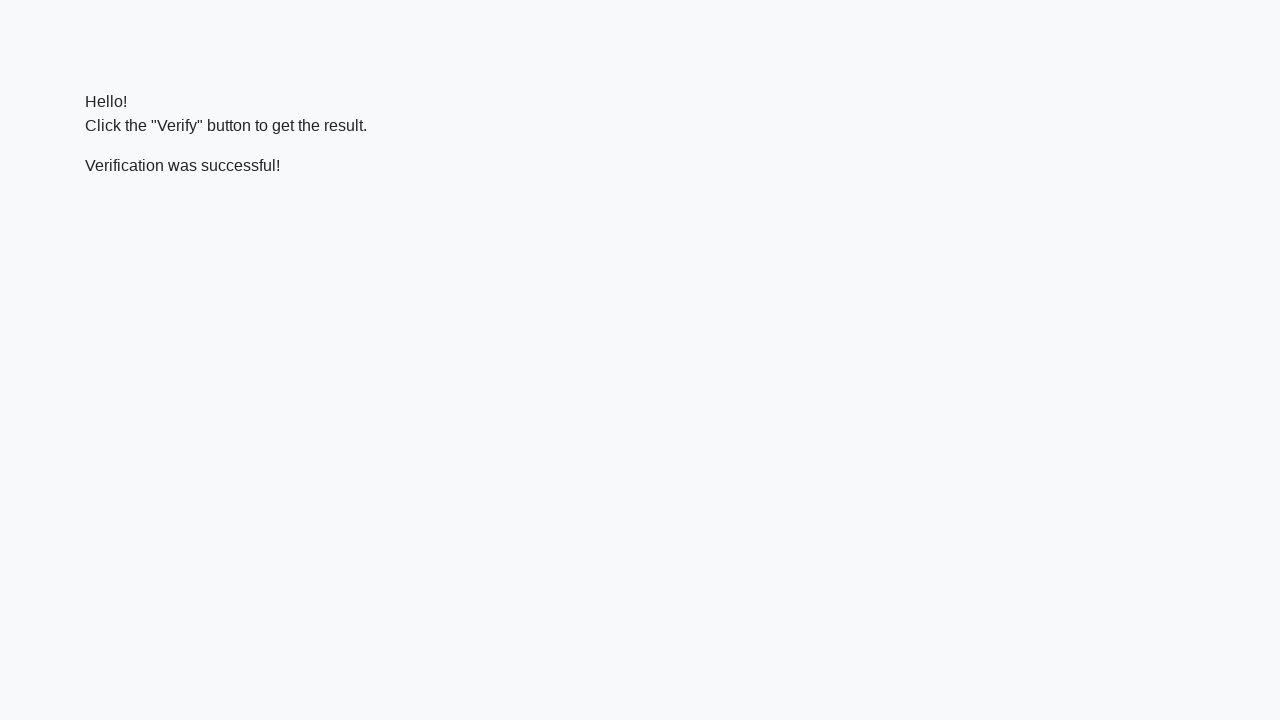

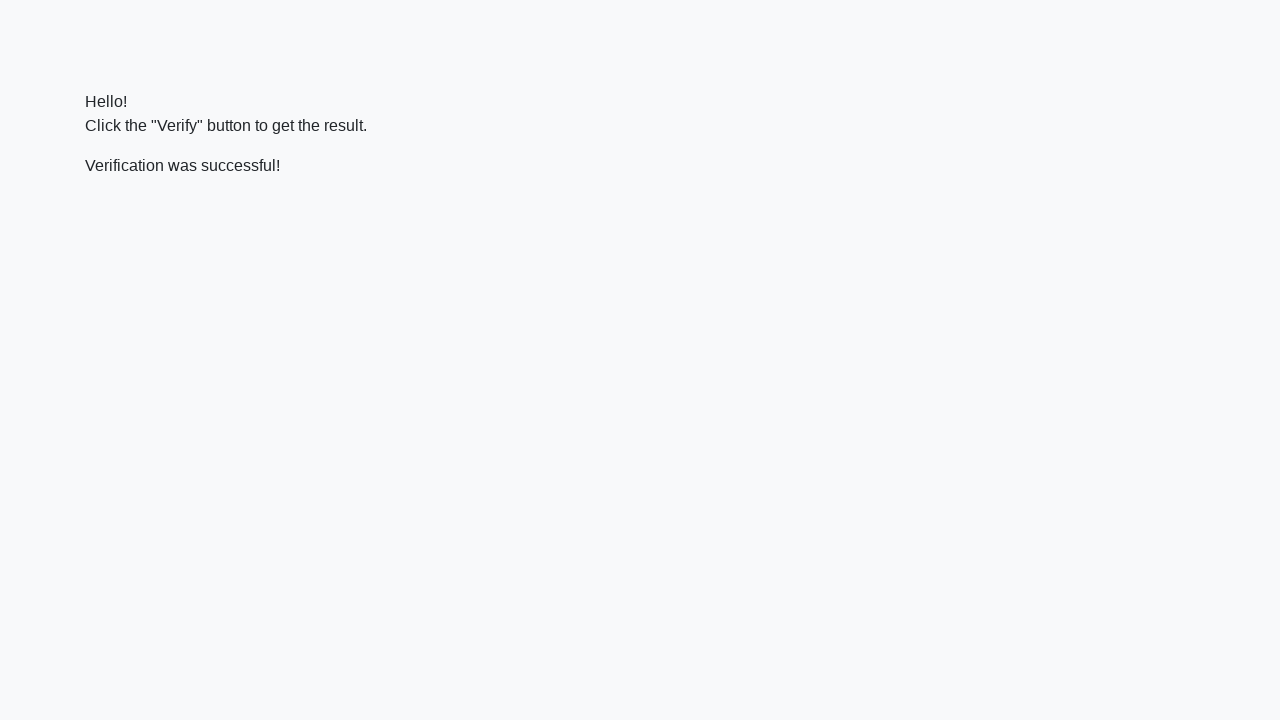